Tests alert handling functionality by triggering a simple alert and accepting it

Starting URL: https://demoqa.com/alerts

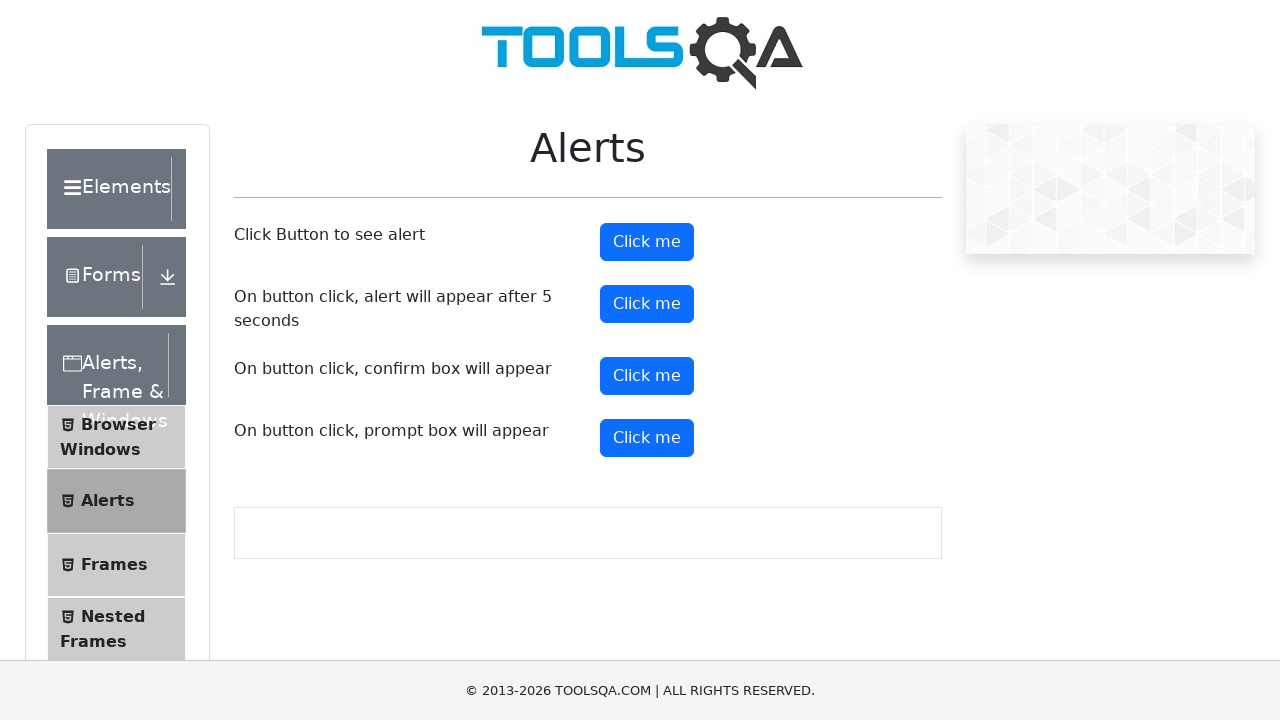

Clicked alert button to trigger simple alert at (647, 242) on #alertButton
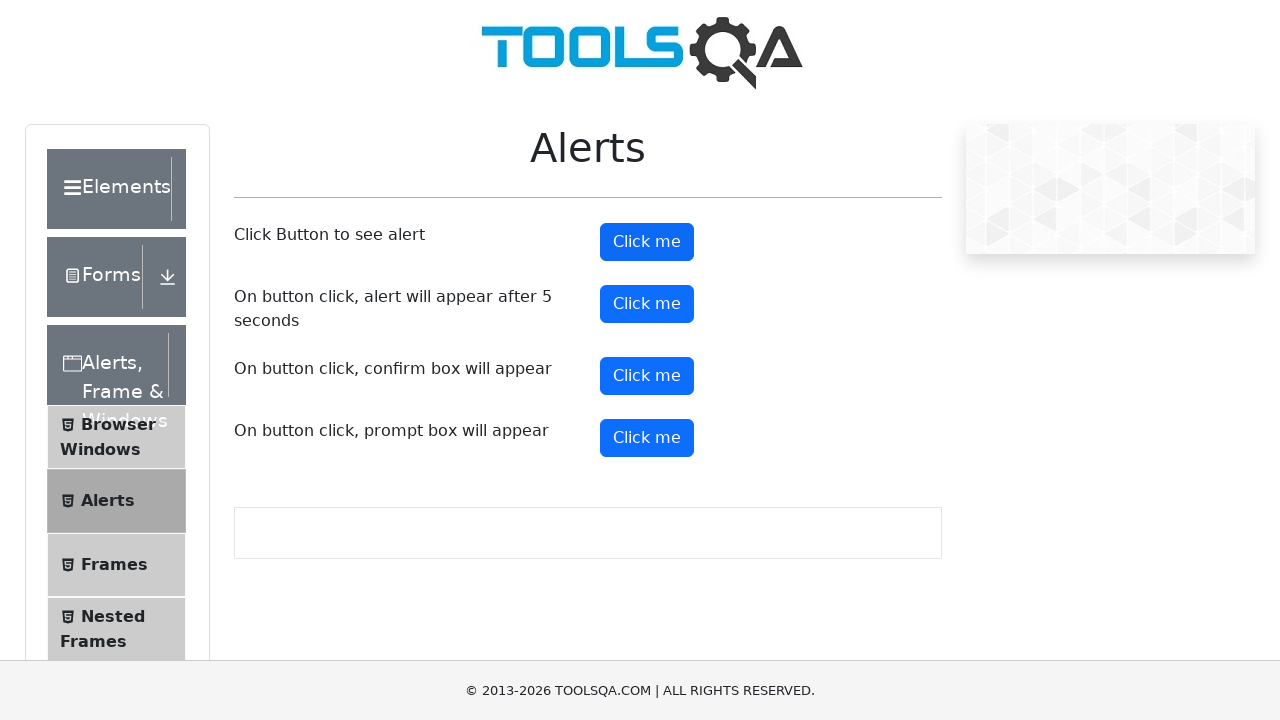

Registered dialog handler to accept alerts
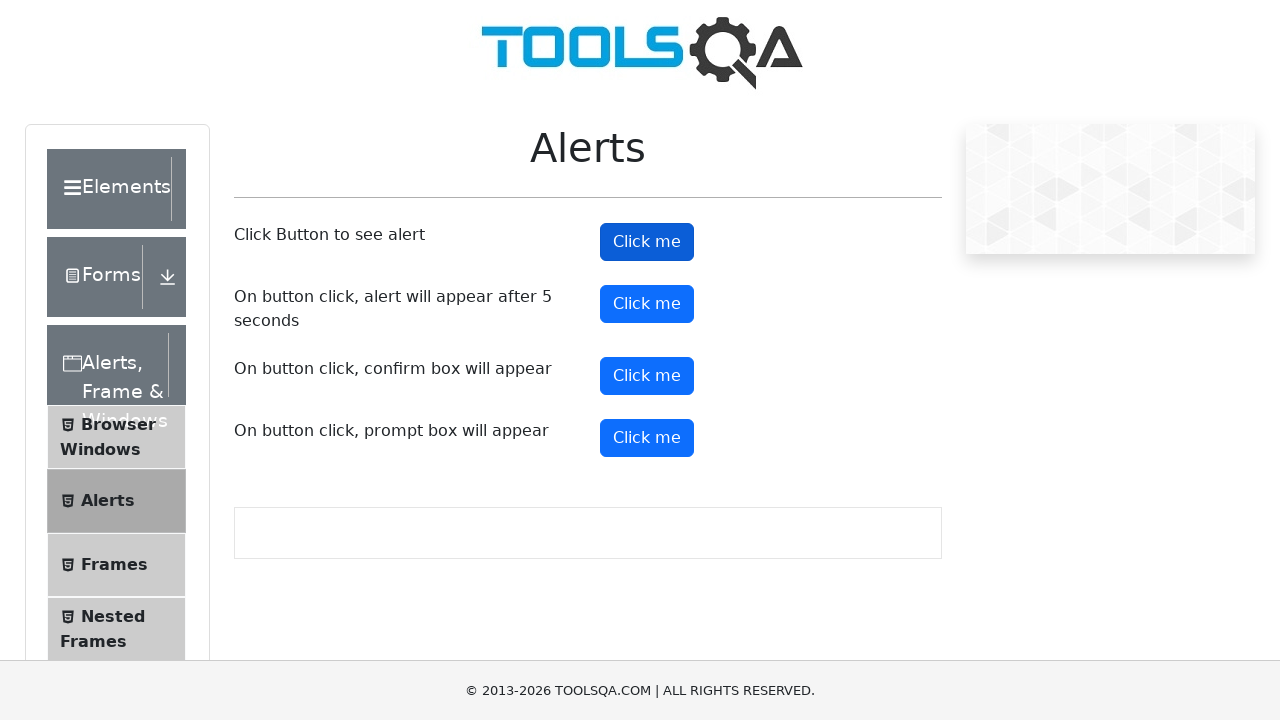

Clicked alert button again to trigger alert and verify handler works at (647, 242) on #alertButton
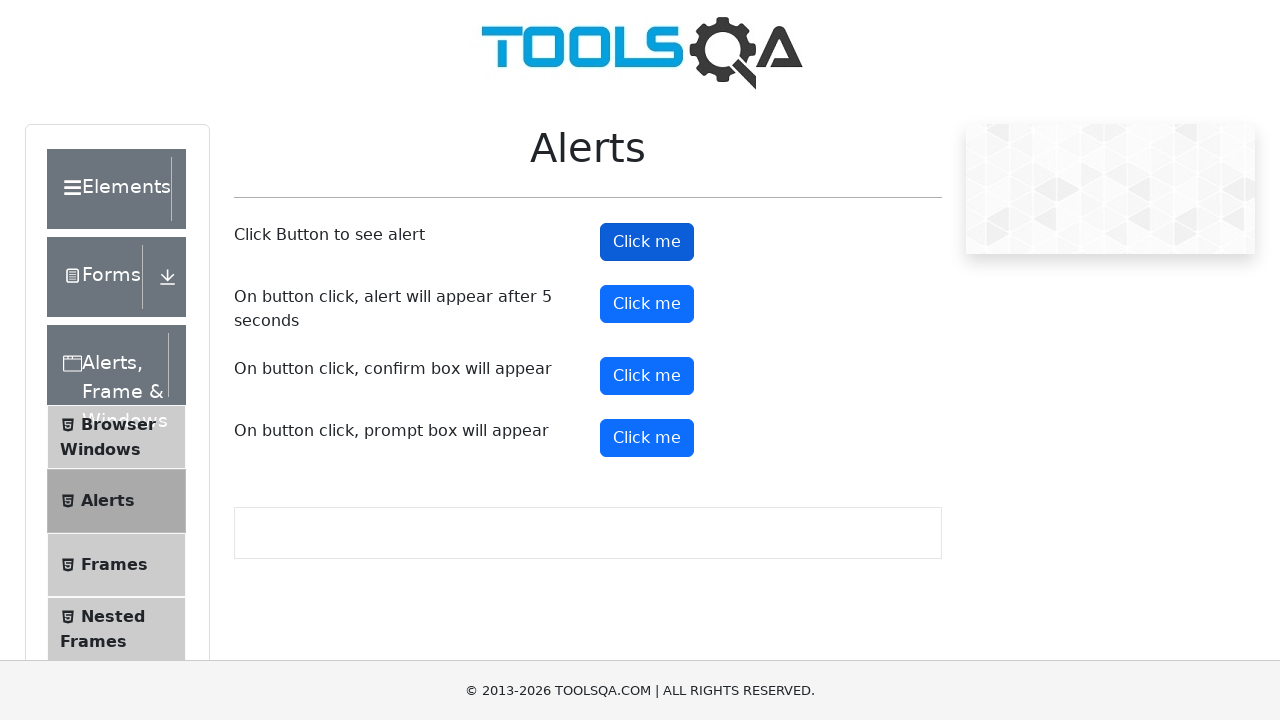

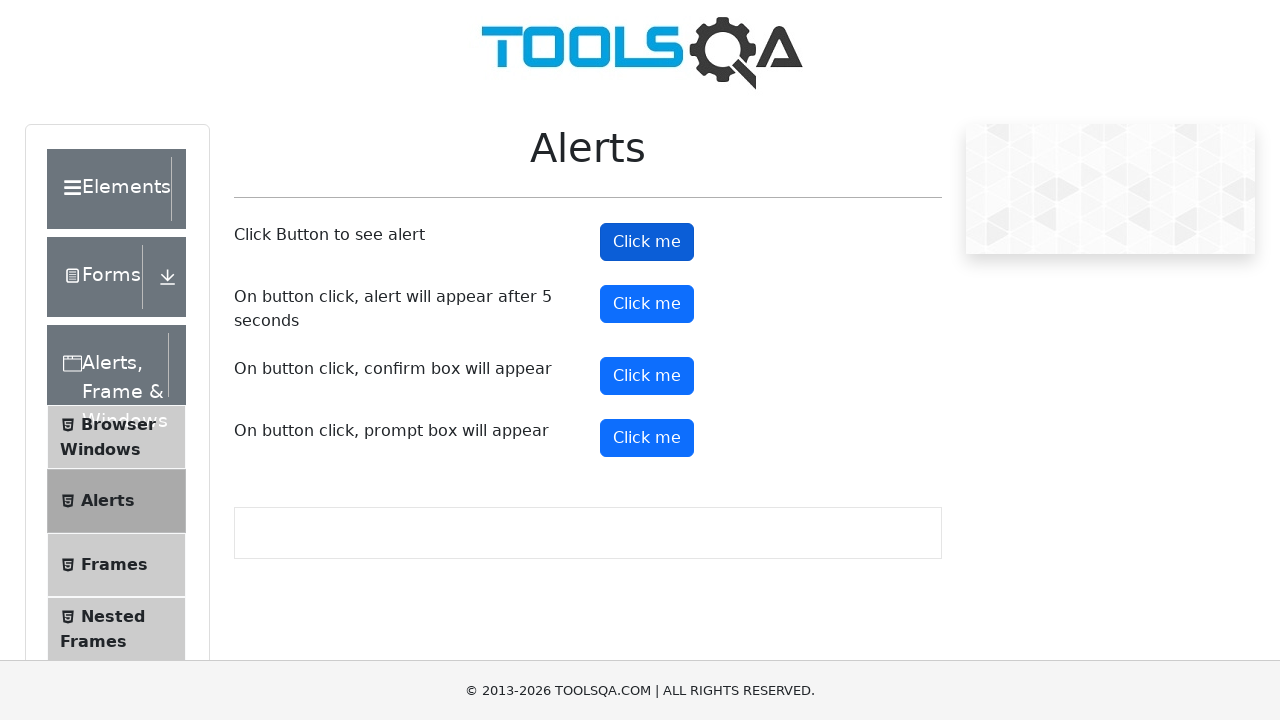